Tests drag and drop functionality within an iframe by dragging an element from source to target location

Starting URL: https://jqueryui.com/droppable/

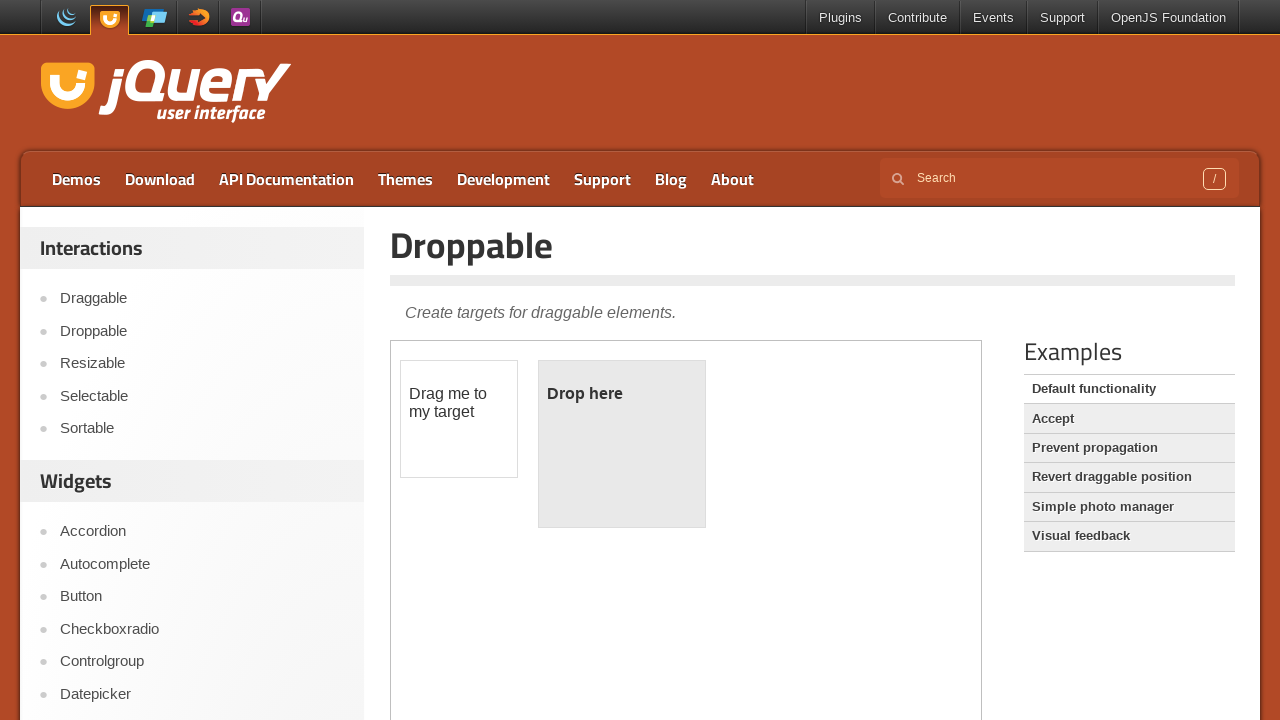

Located iframe containing drag and drop demo
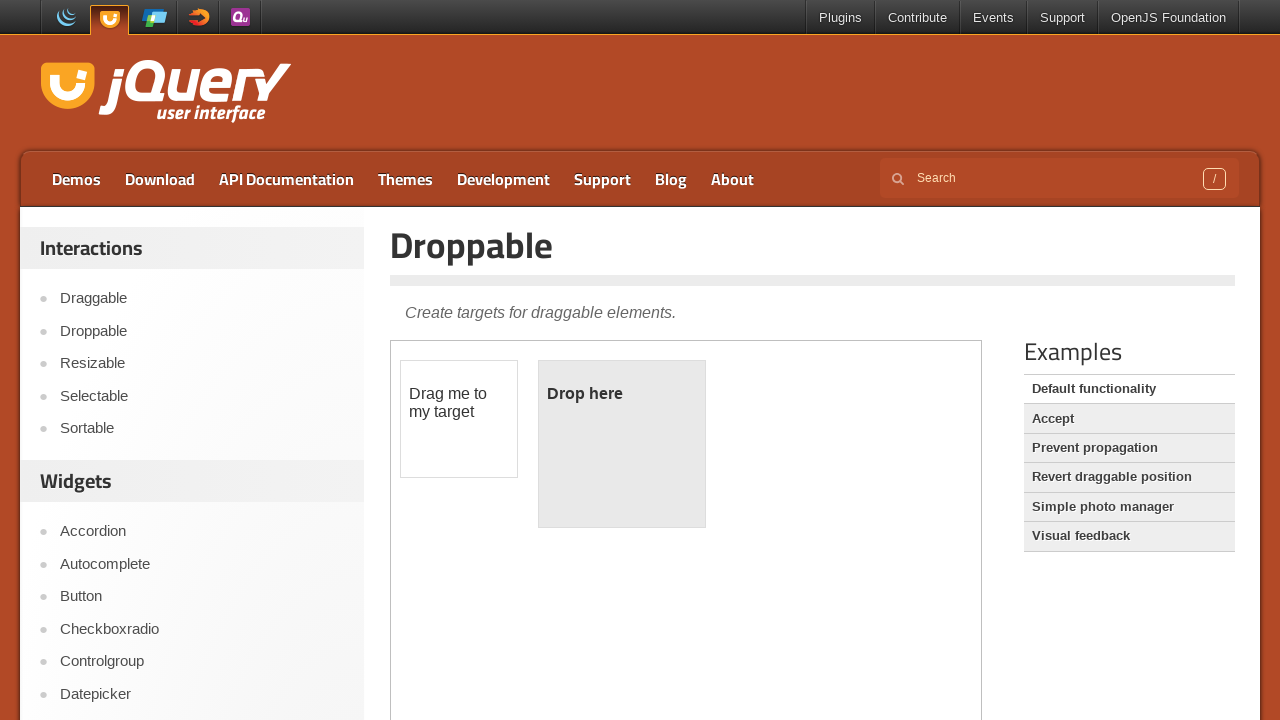

Located draggable source element
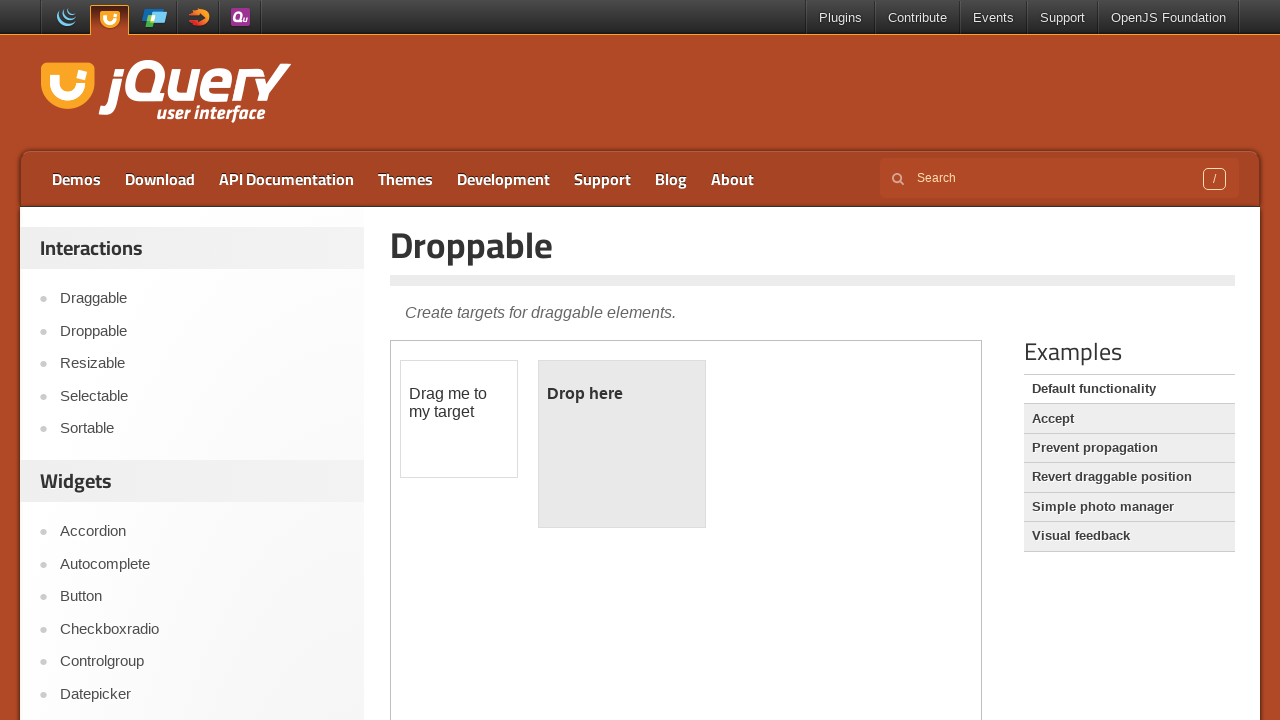

Located droppable target element
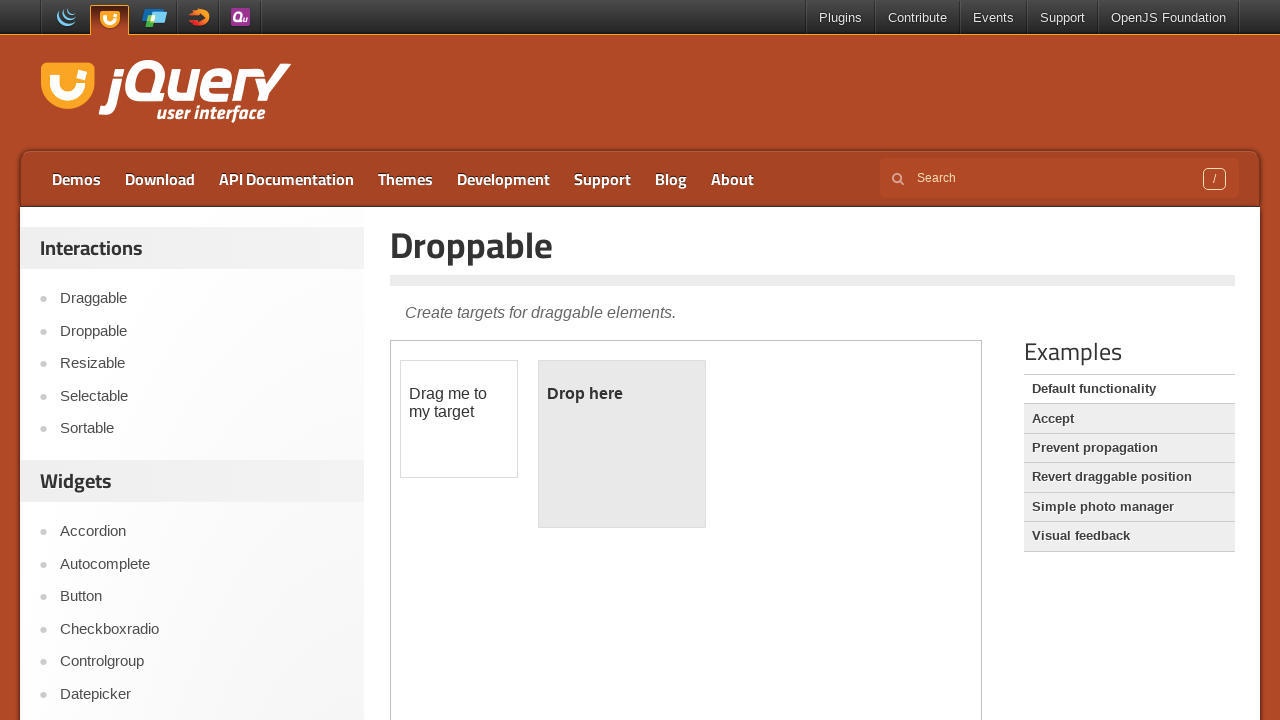

Dragged source element to target location at (622, 444)
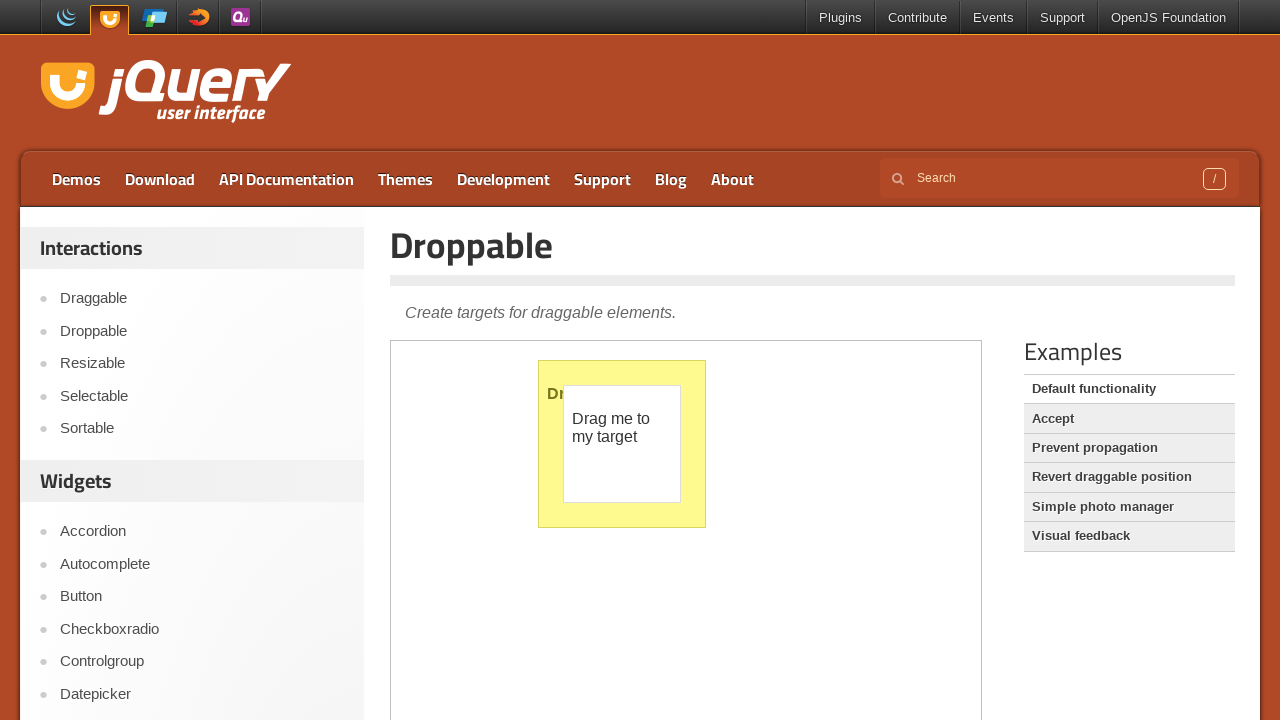

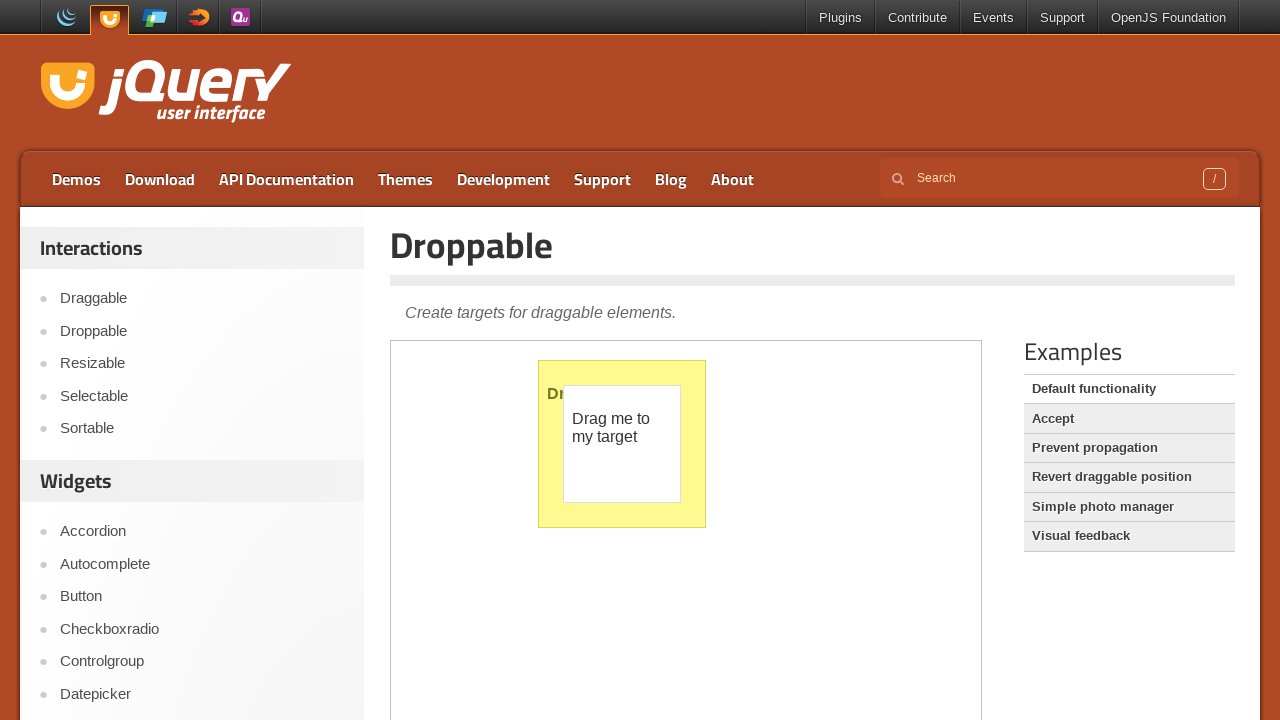